Tests a web form by filling a text input field and submitting the form to verify the submission message

Starting URL: https://www.selenium.dev/selenium/web/web-form.html

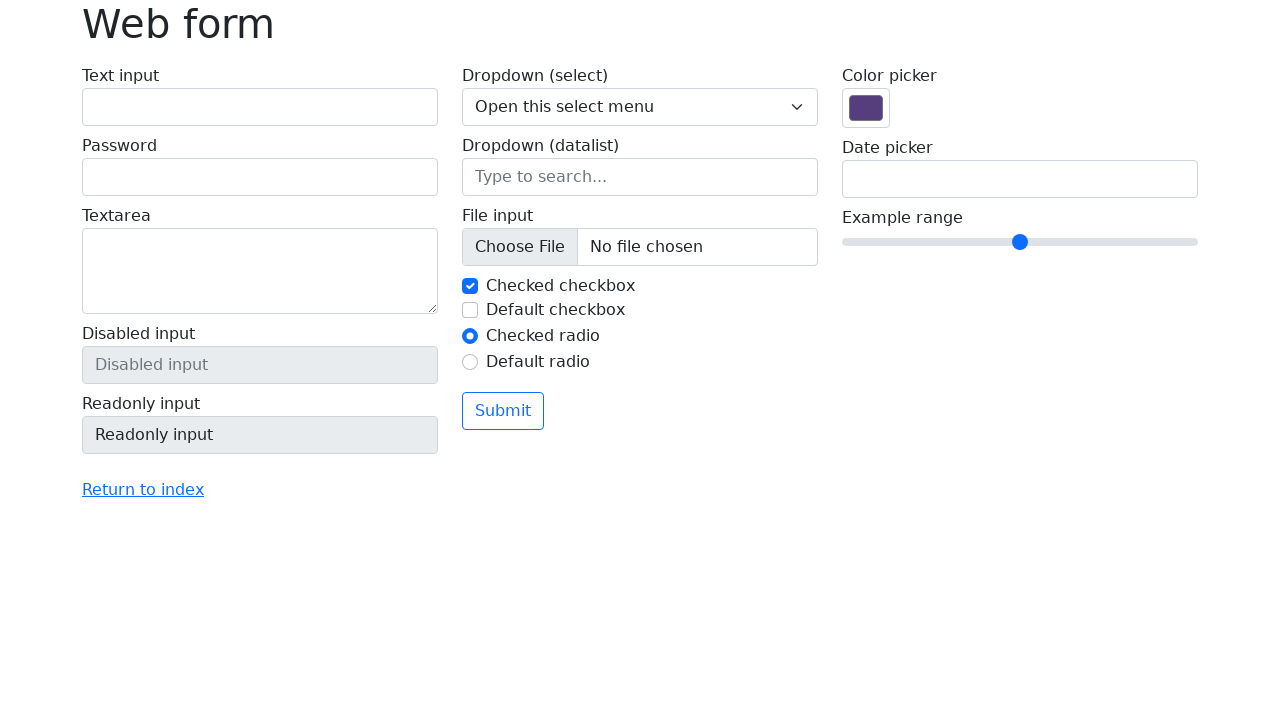

Filled text input field with 'Selenium' on #my-text-id
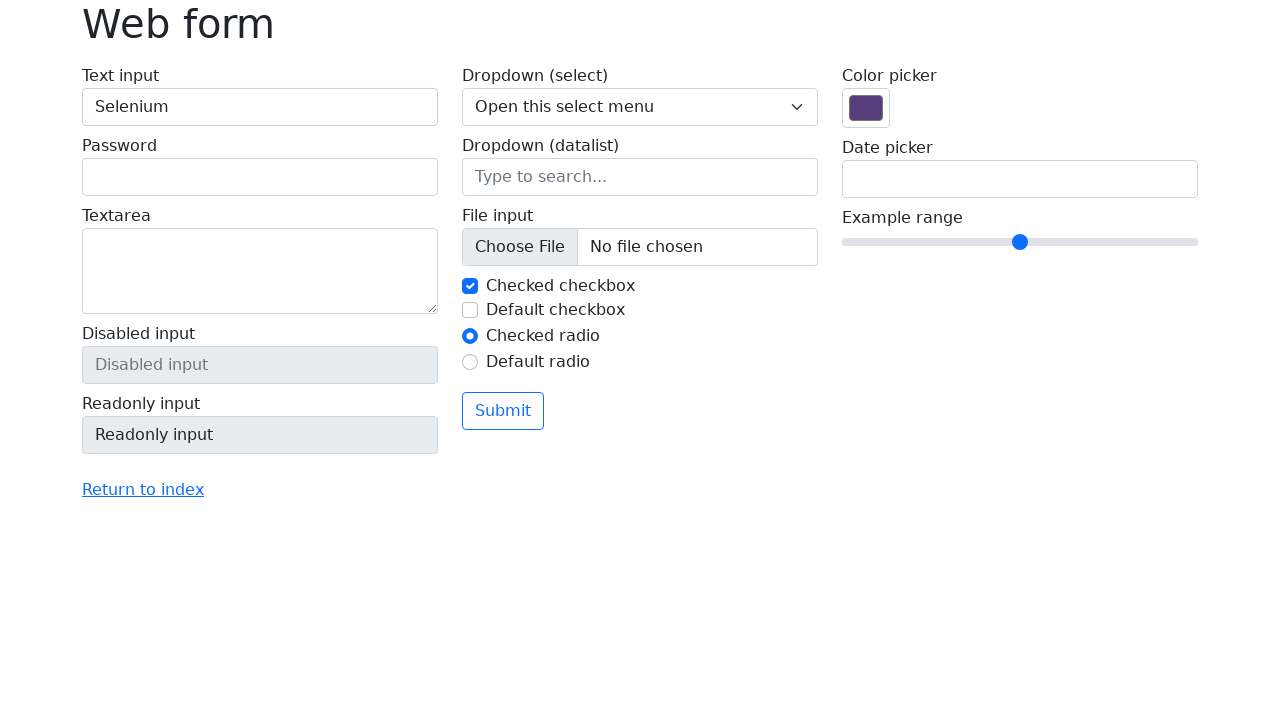

Clicked the submit button at (503, 411) on button
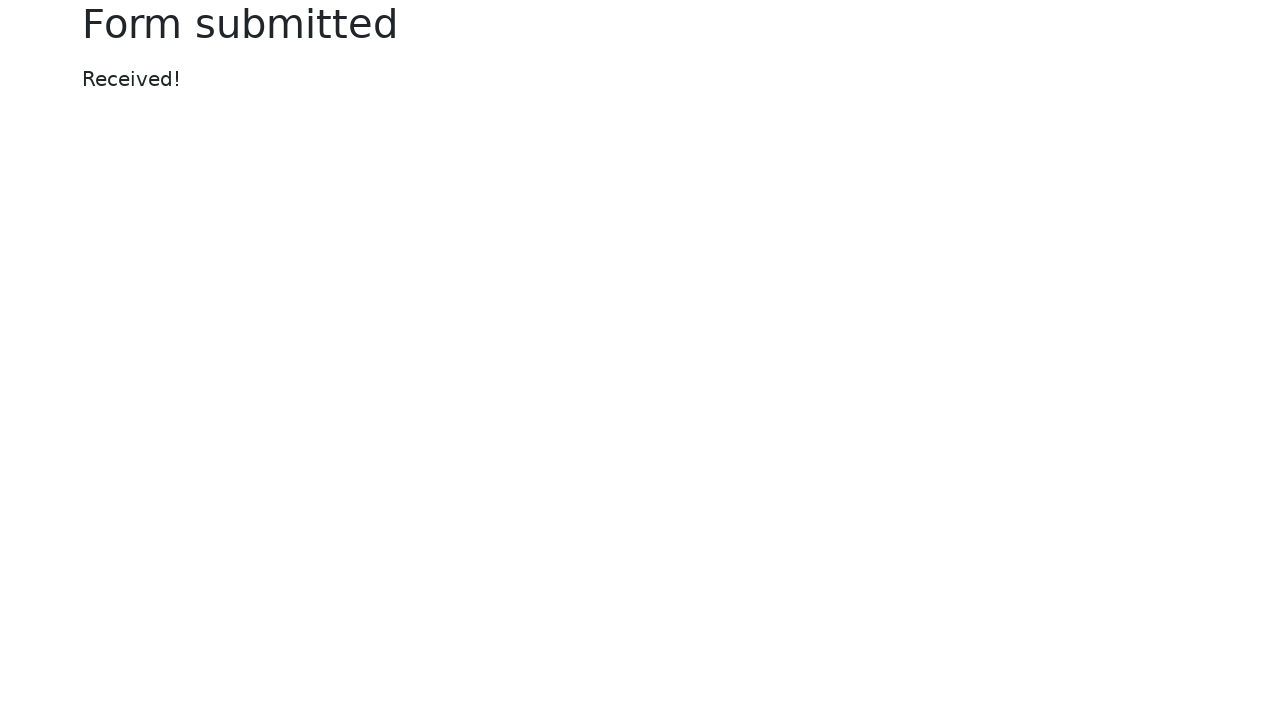

Form submission message appeared
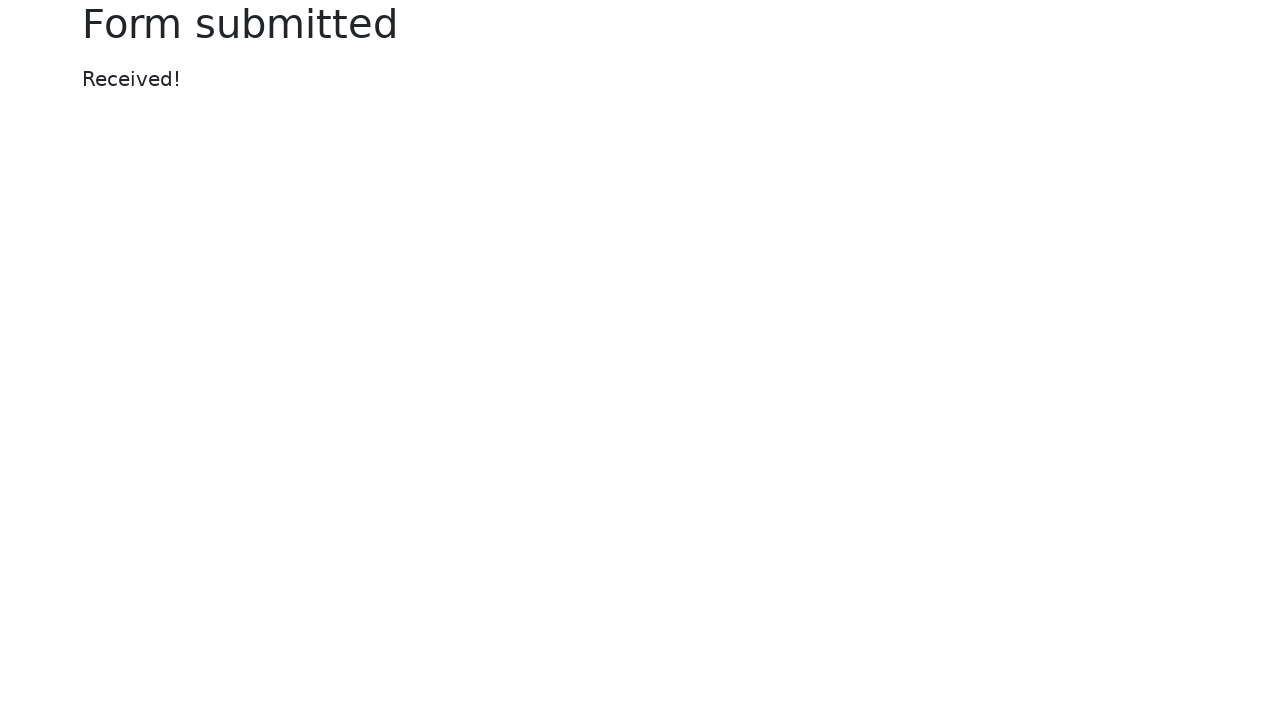

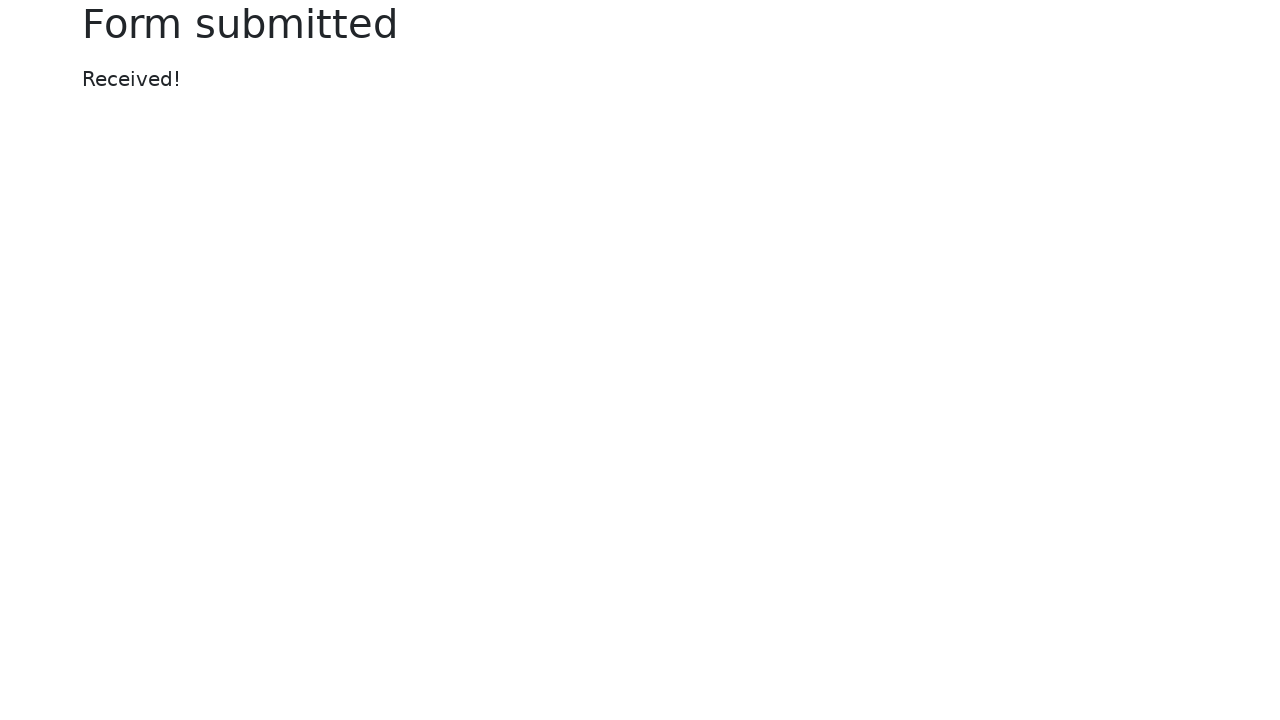